Tests keyboard input functionality by clicking on an input field, typing a name, and clicking a button to submit

Starting URL: https://formy-project.herokuapp.com/keypress

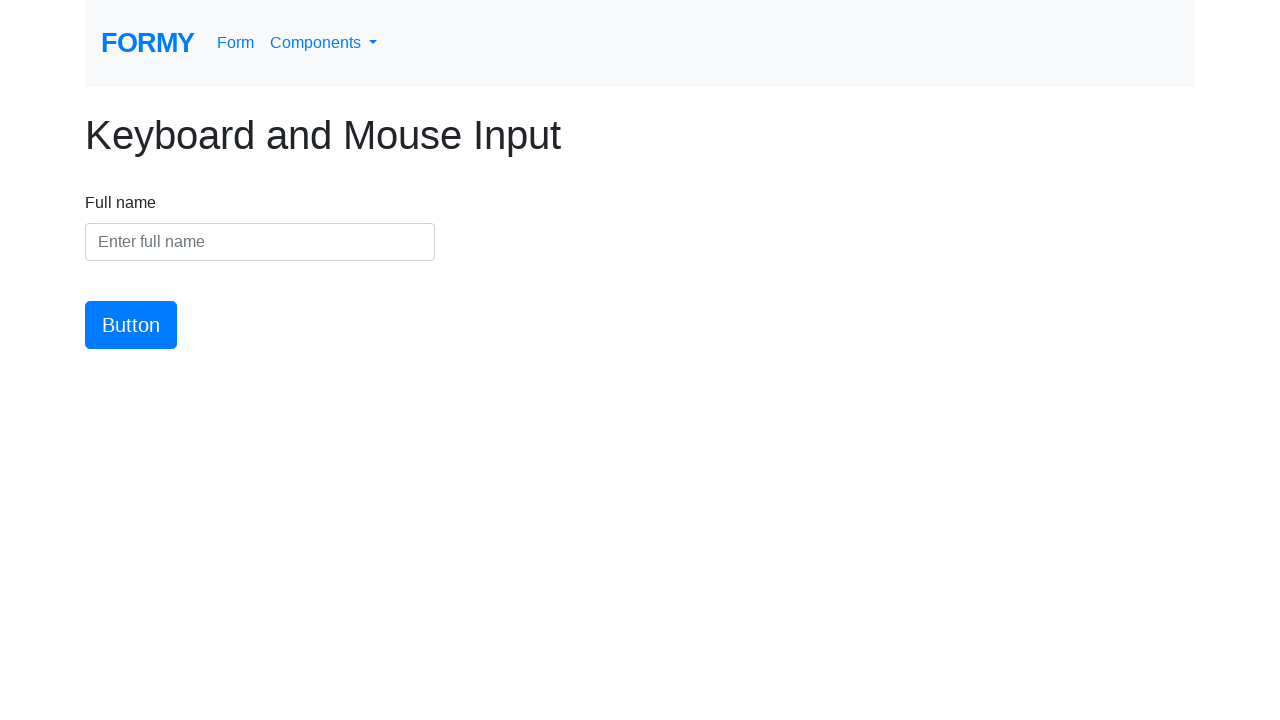

Clicked on the name input field at (260, 242) on input#name
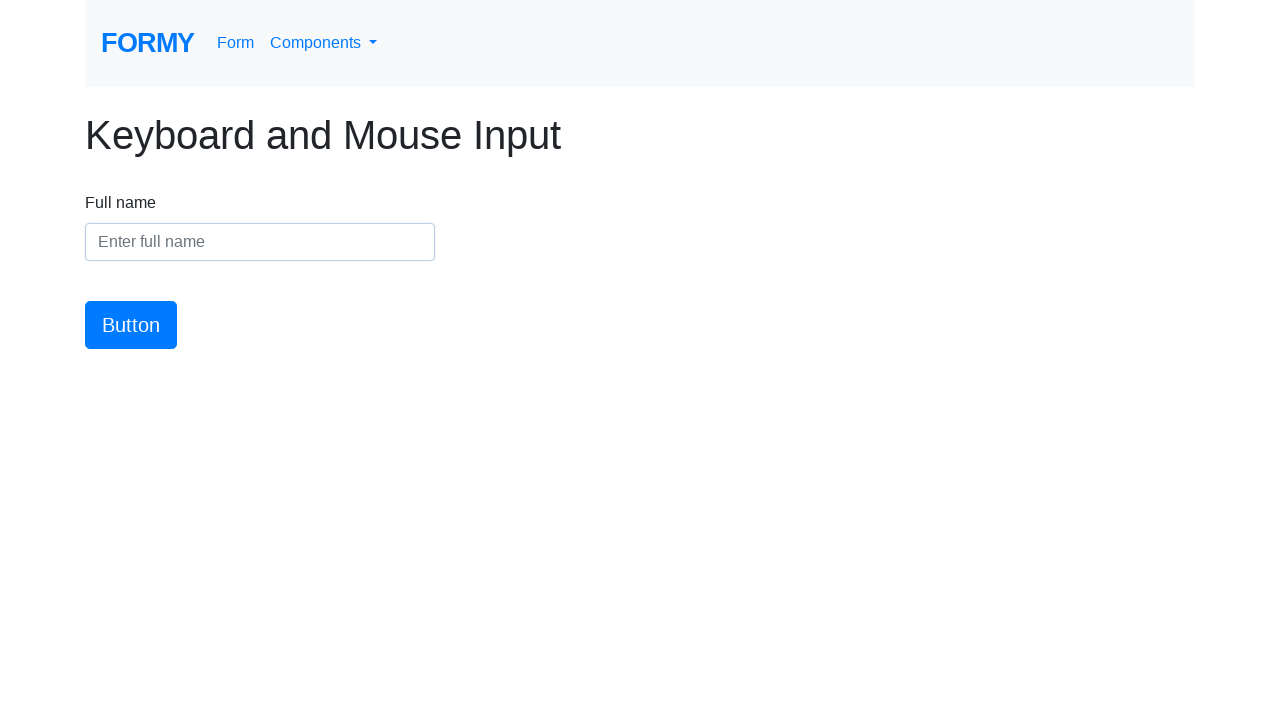

Typed 'mousami' into the name input field on input#name
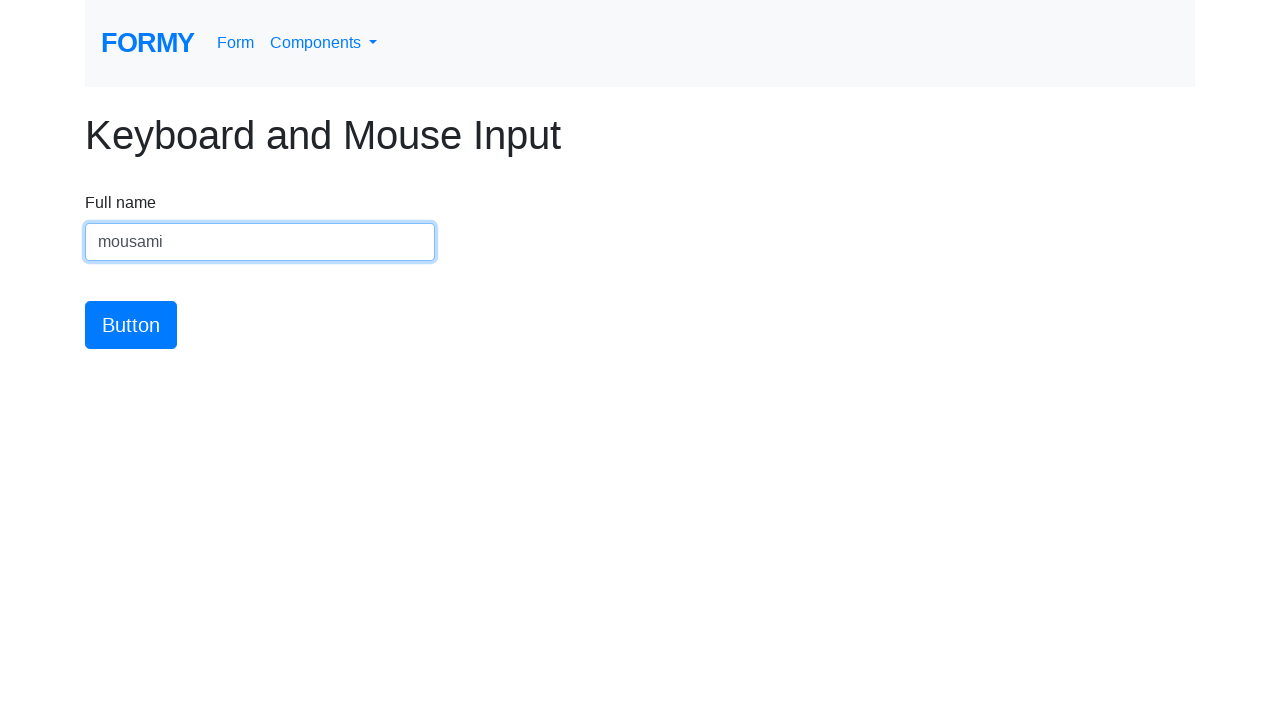

Clicked the submit button at (131, 325) on #button
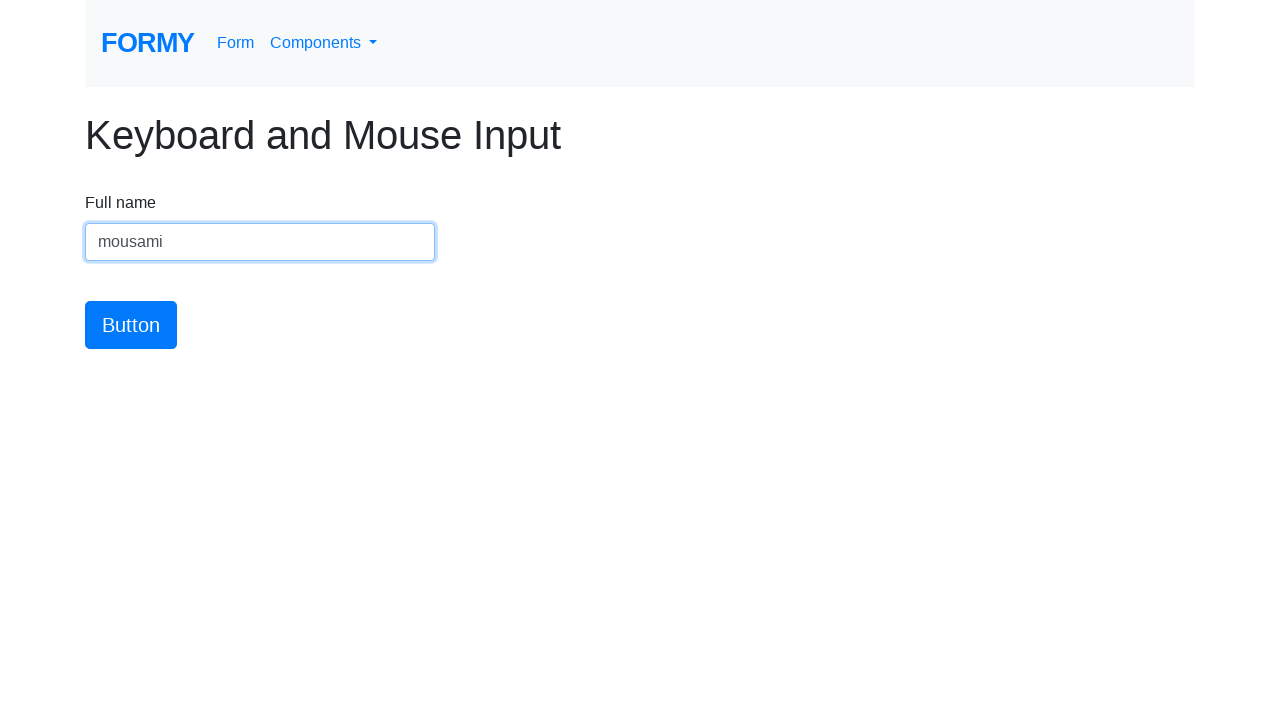

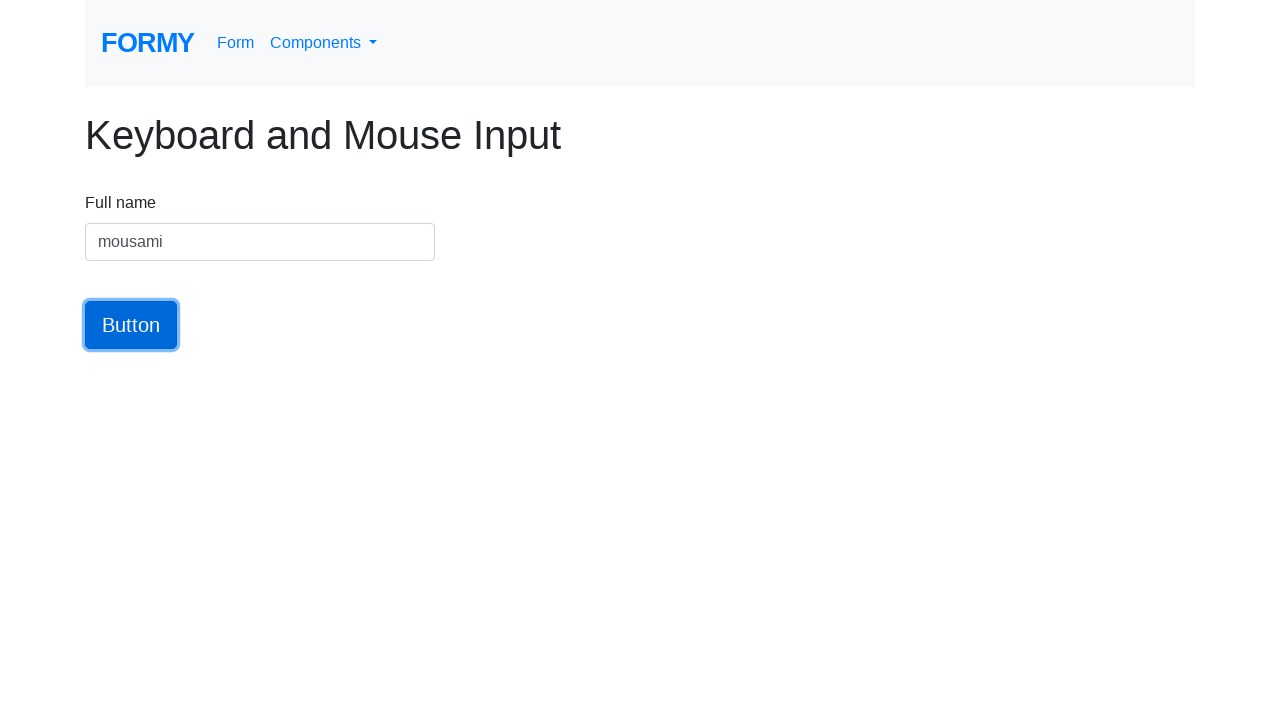